Tests button color change functionality by verifying initial green color, clicking the button, and verifying it changes to purple

Starting URL: https://seleniumbase.io/demo_page/

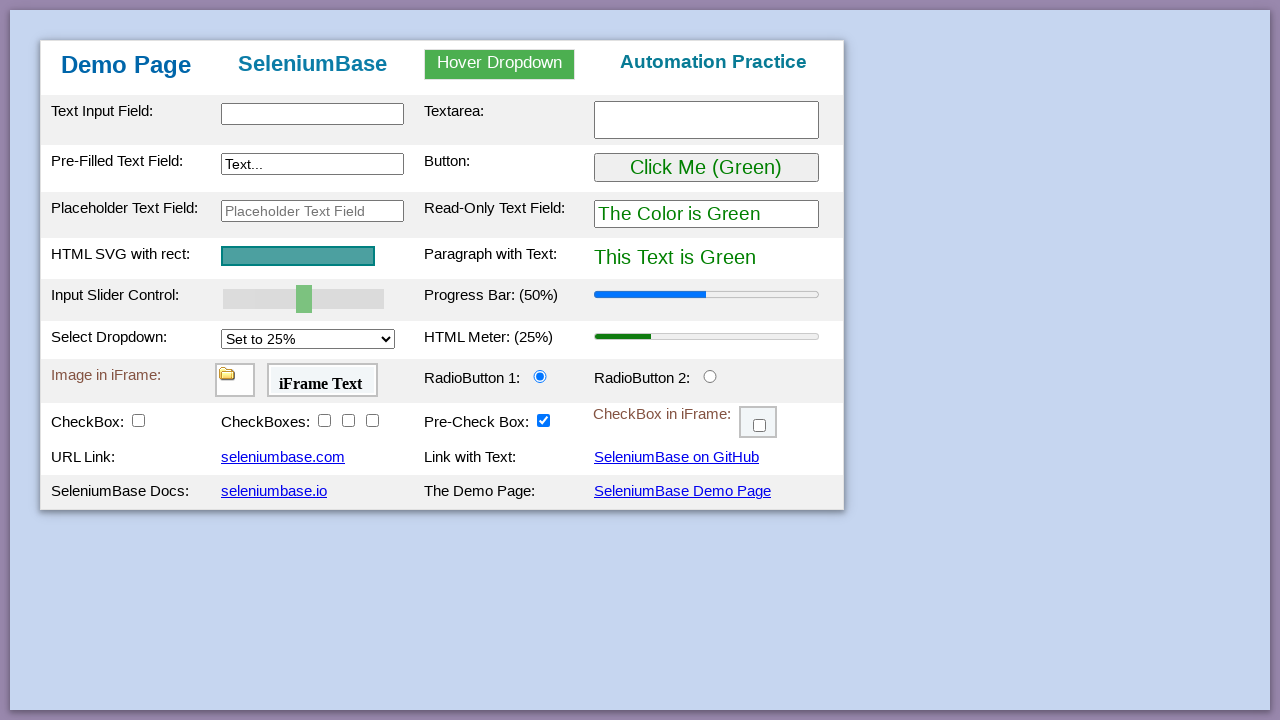

Navigated to demo page
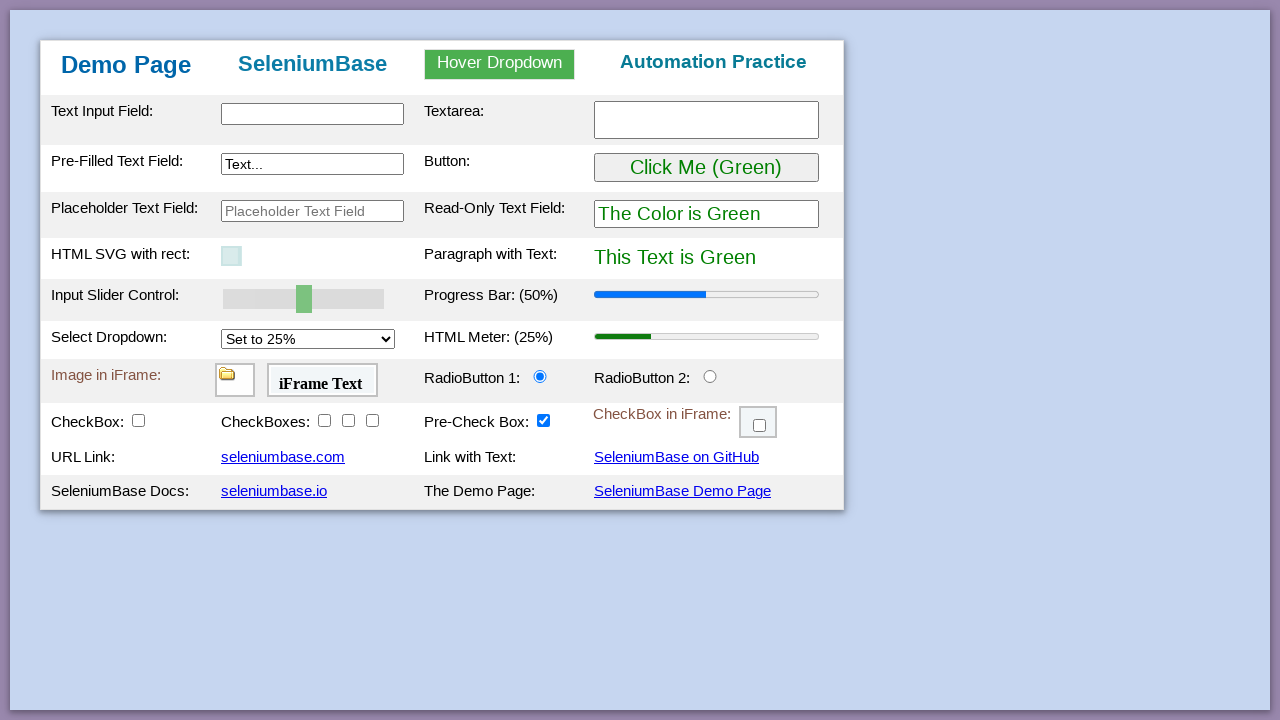

Located button element with id 'myButton'
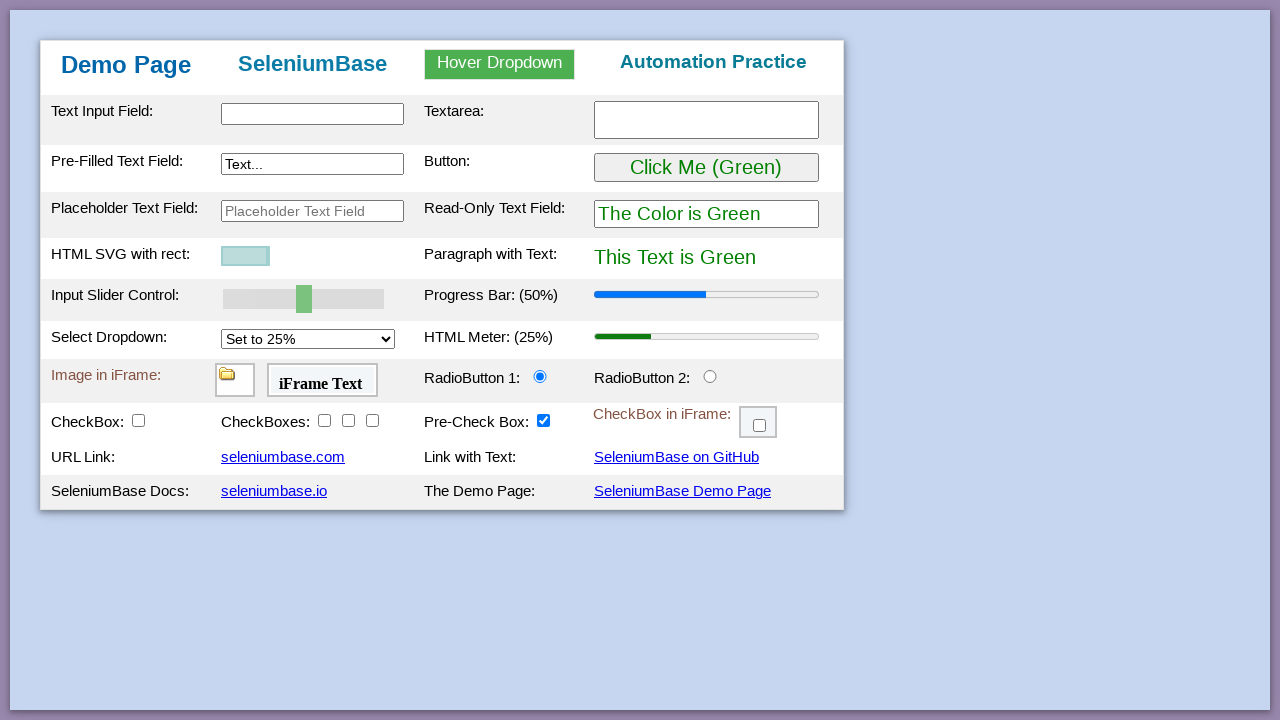

Verified button initial color is green
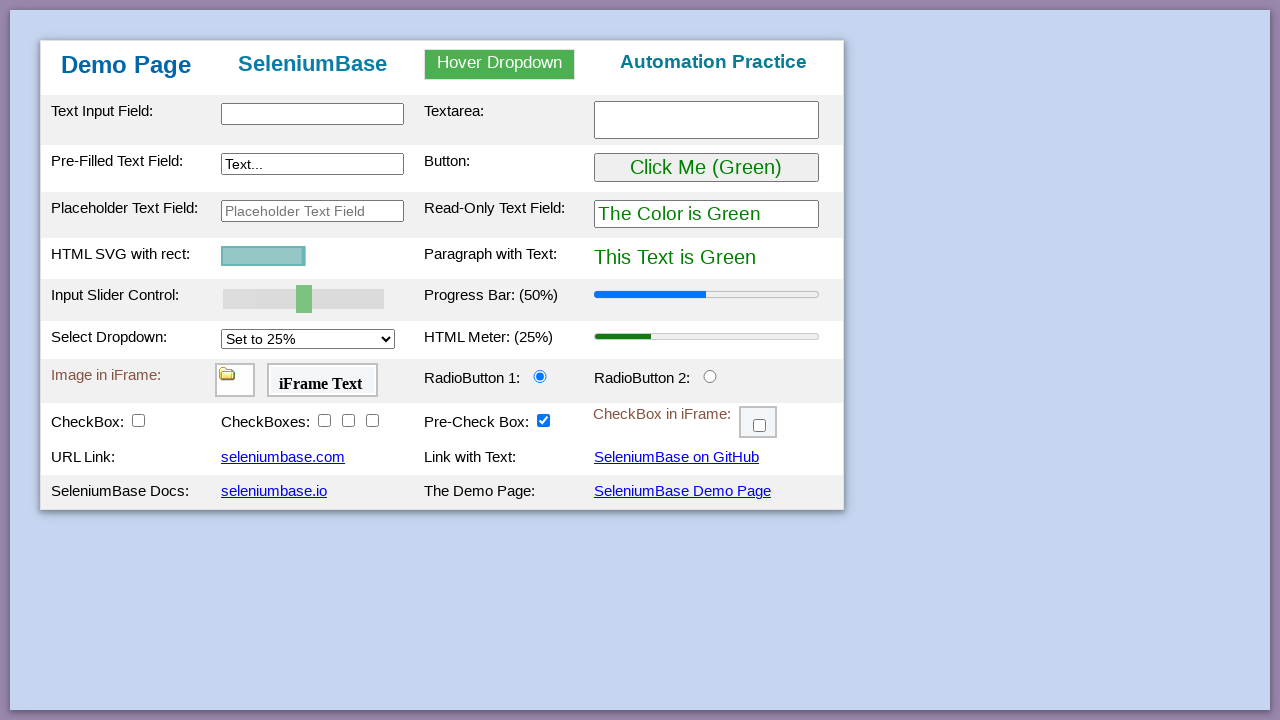

Clicked the button at (706, 168) on button#myButton
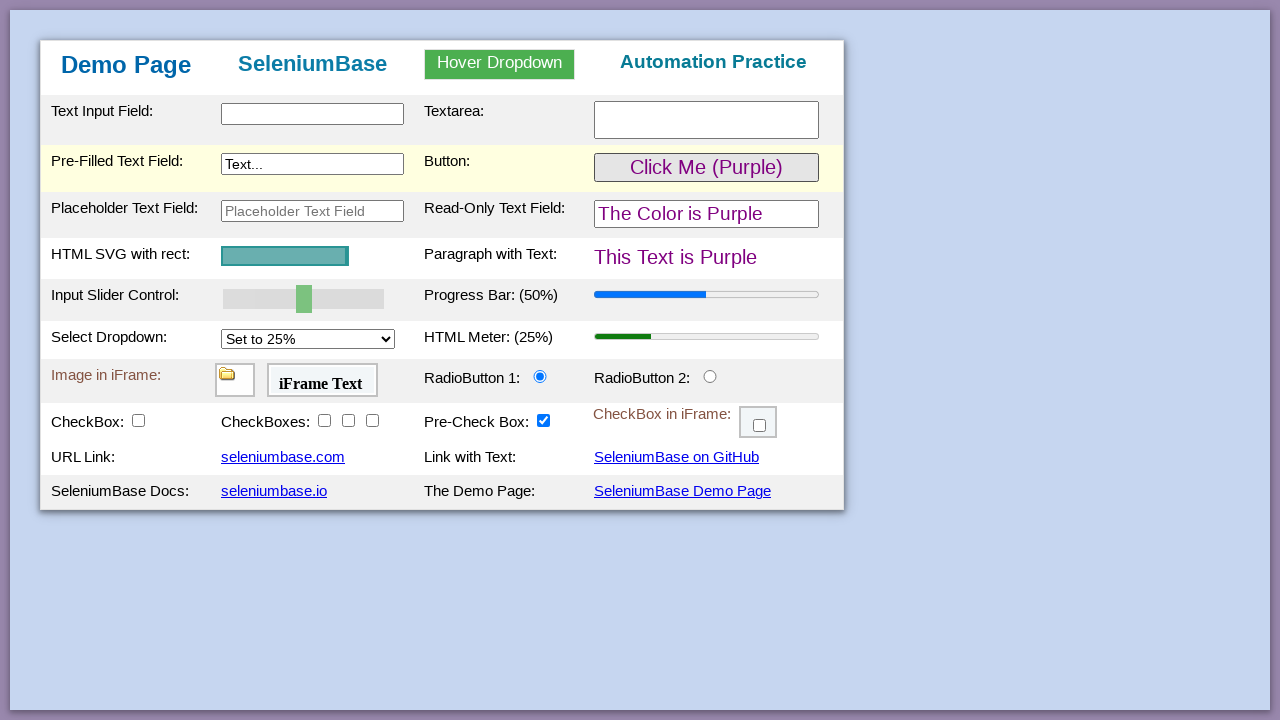

Verified button color changed to purple
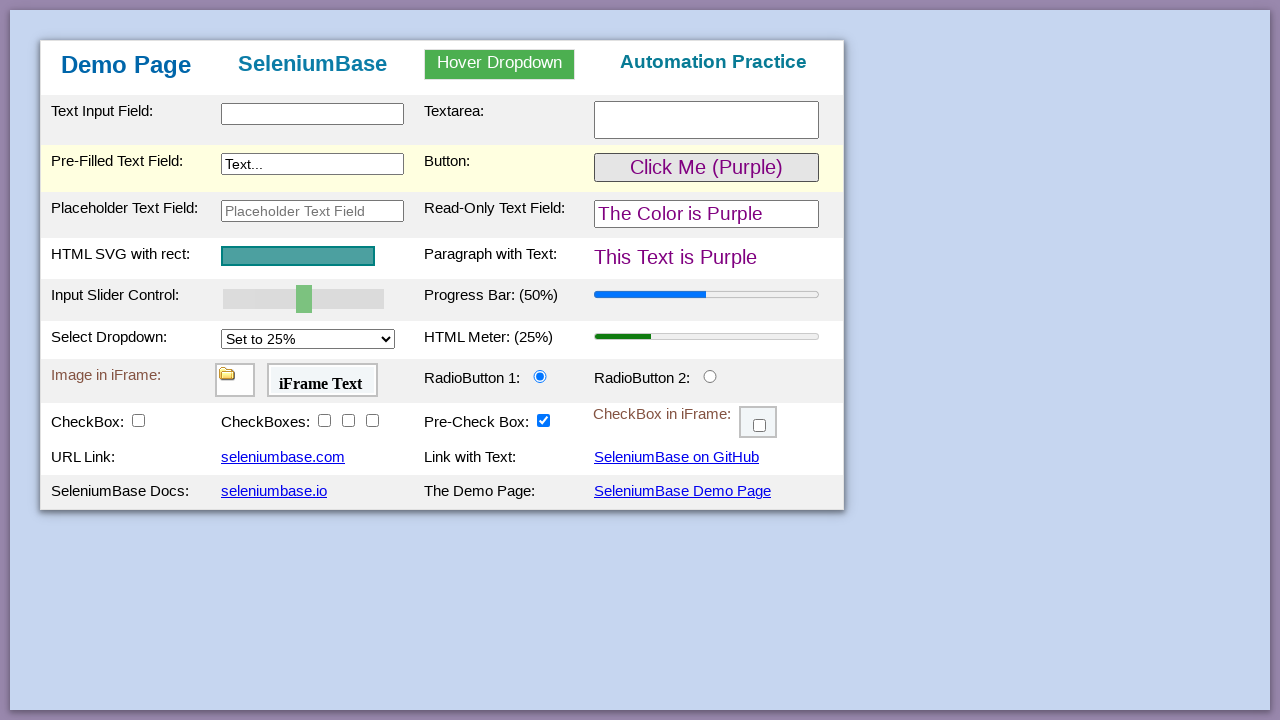

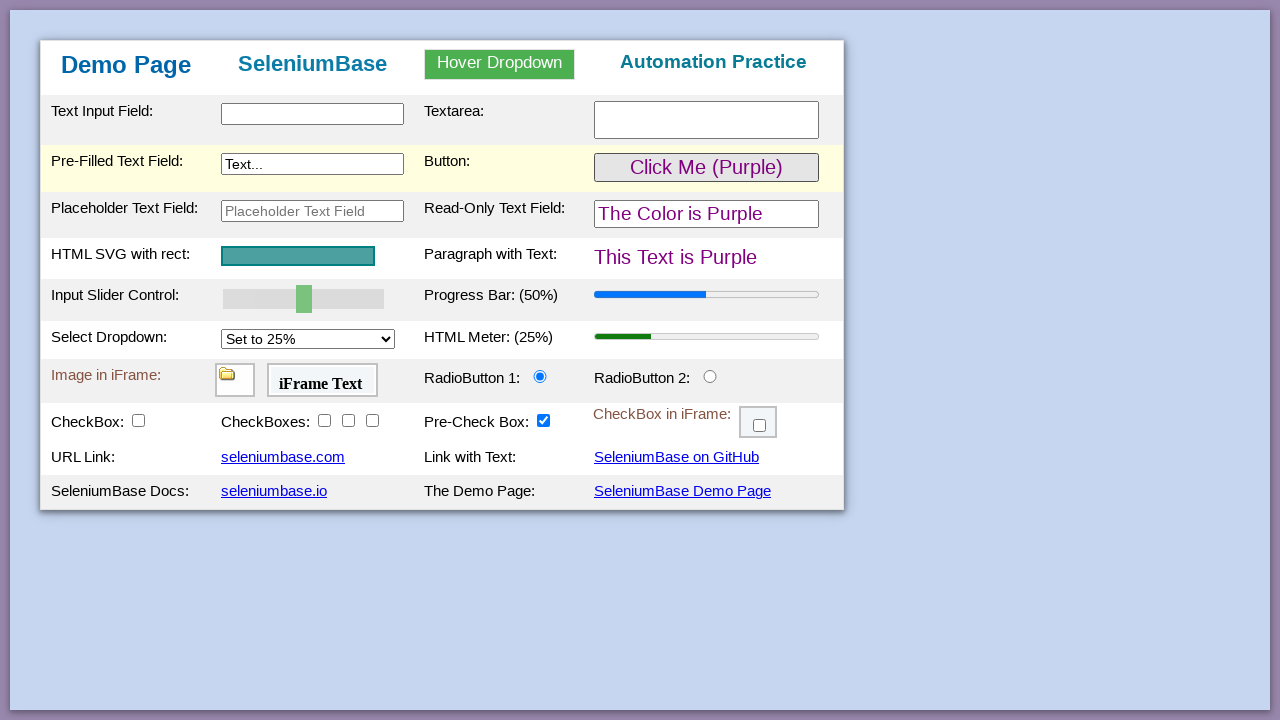